Tests form filling functionality by entering a full name and email into text boxes on the DemoQA text box demo page

Starting URL: https://demoqa.com/text-box

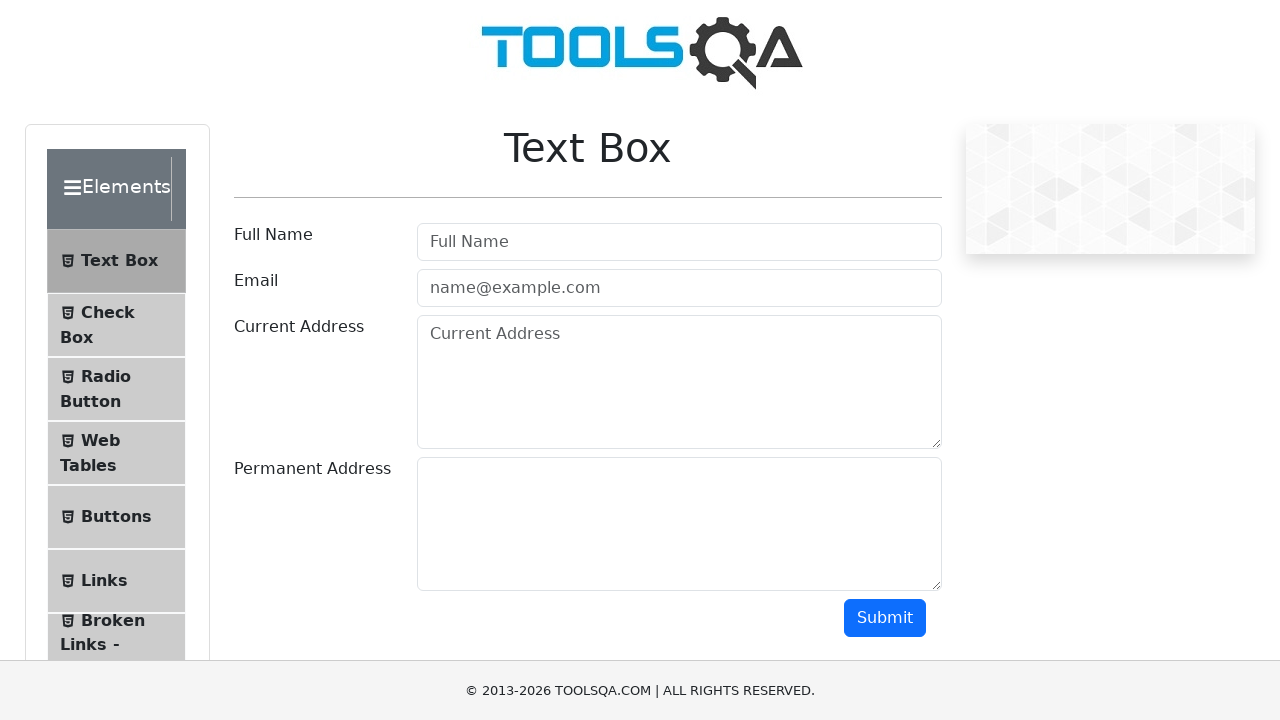

Filled full name textbox with 'John Doe' on //input[@class=' mr-sm-2 form-control']
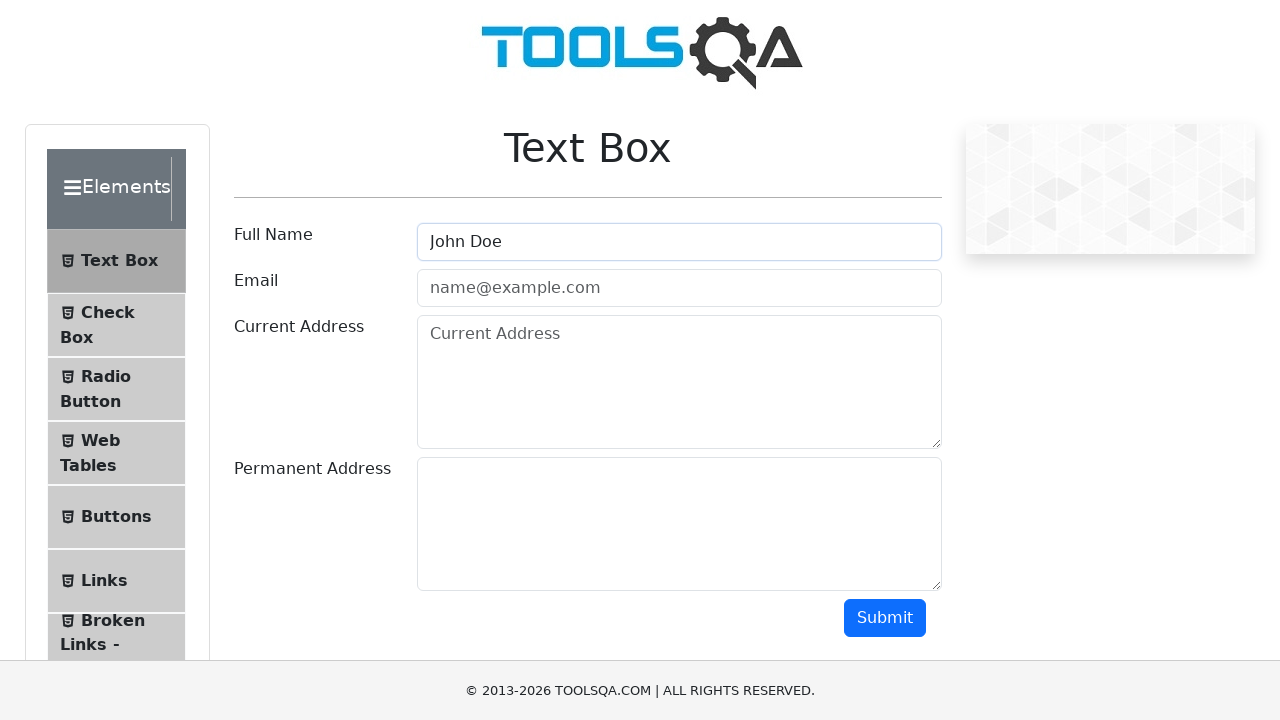

Filled email textbox with 'johndoe@example.com' on //input[@id='userEmail']
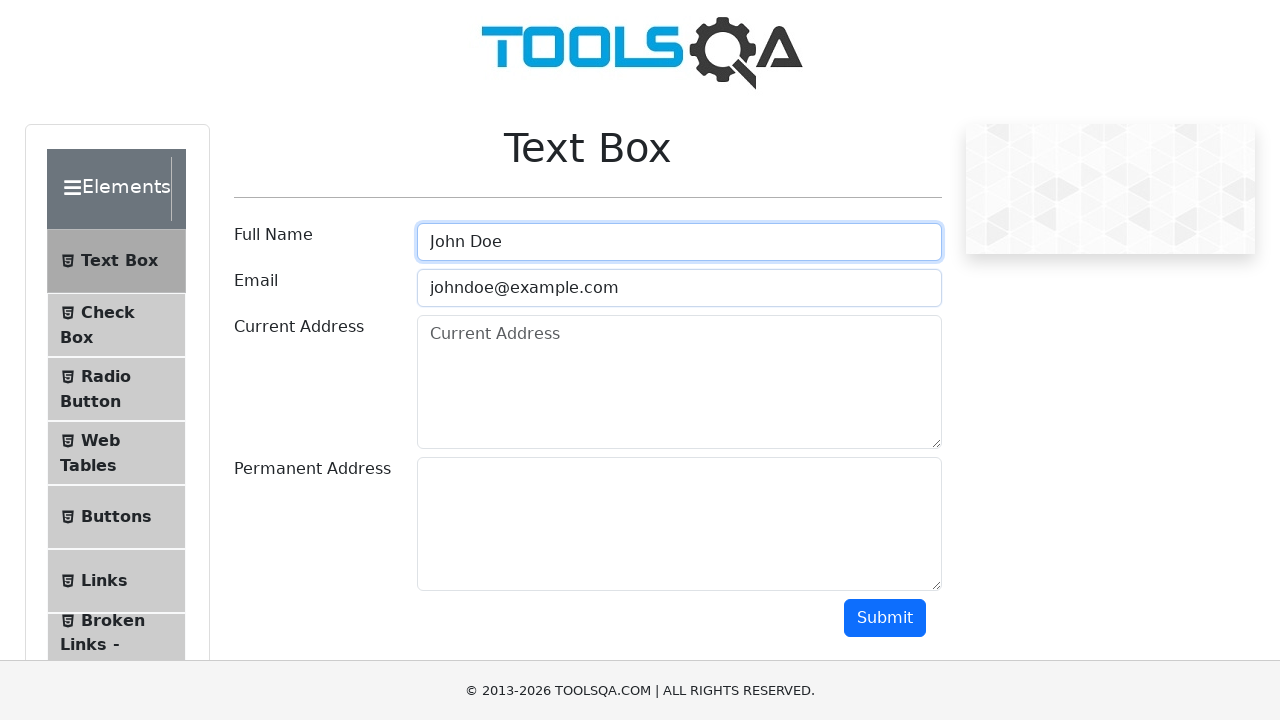

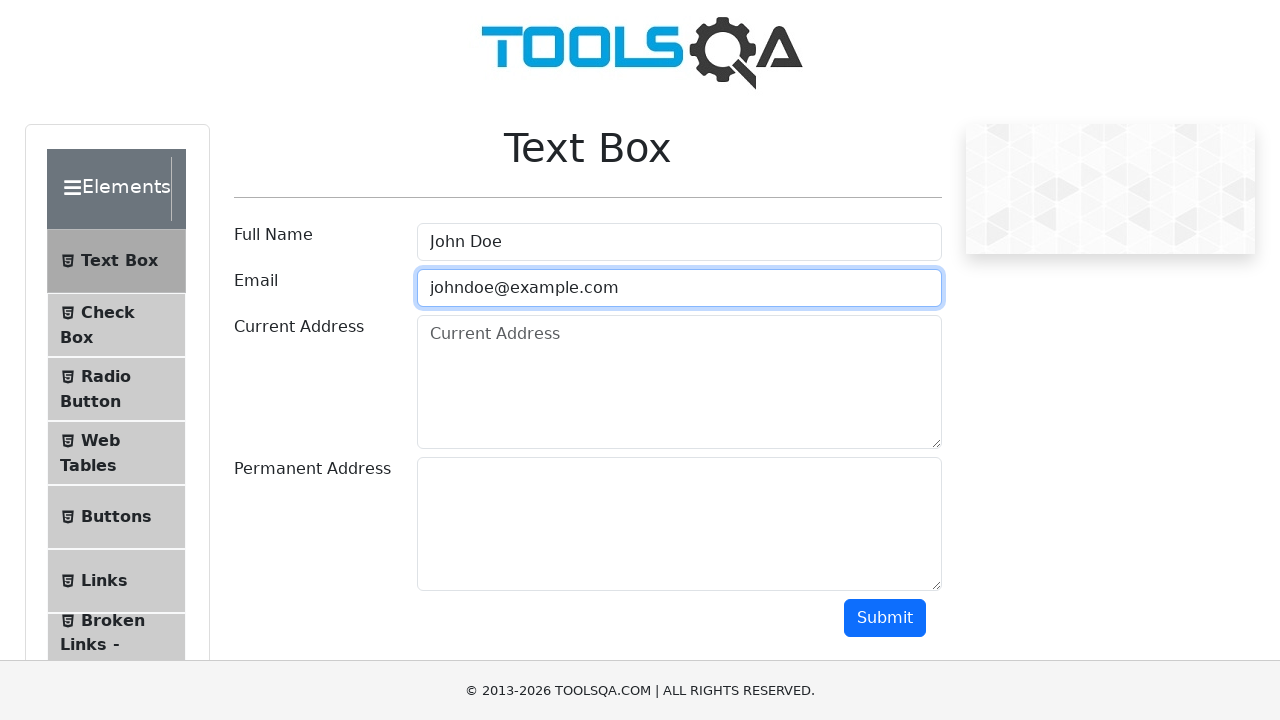